Tests API performance by making multiple requests and measuring response times

Starting URL: https://jsonplaceholder.typicode.com/posts/1

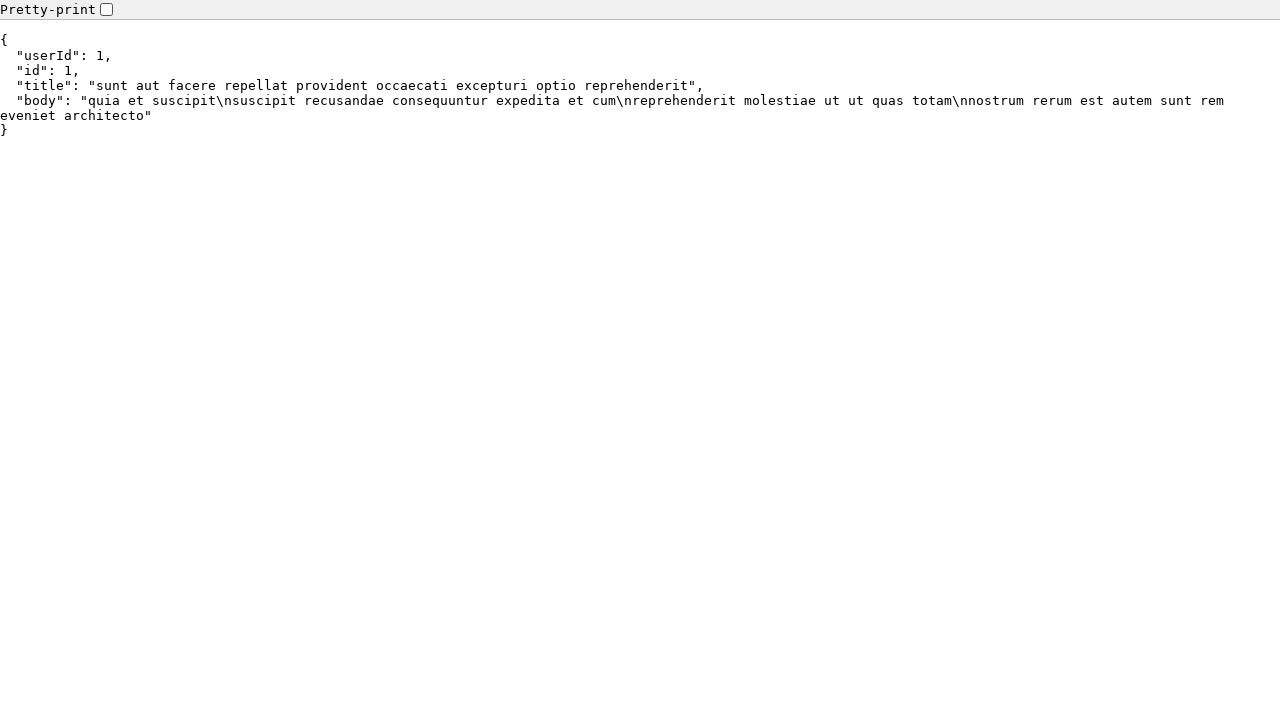

Navigated to blank page for API testing
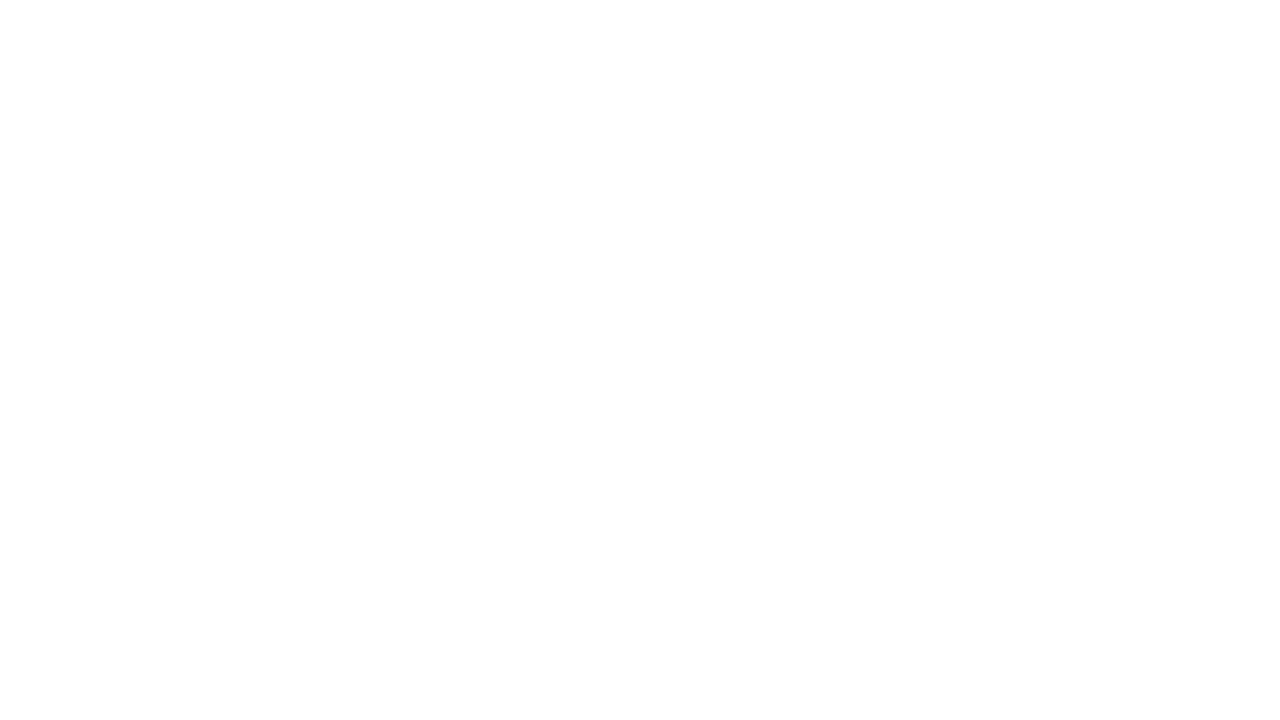

Made API request 1 to jsonplaceholder.typicode.com/posts/1
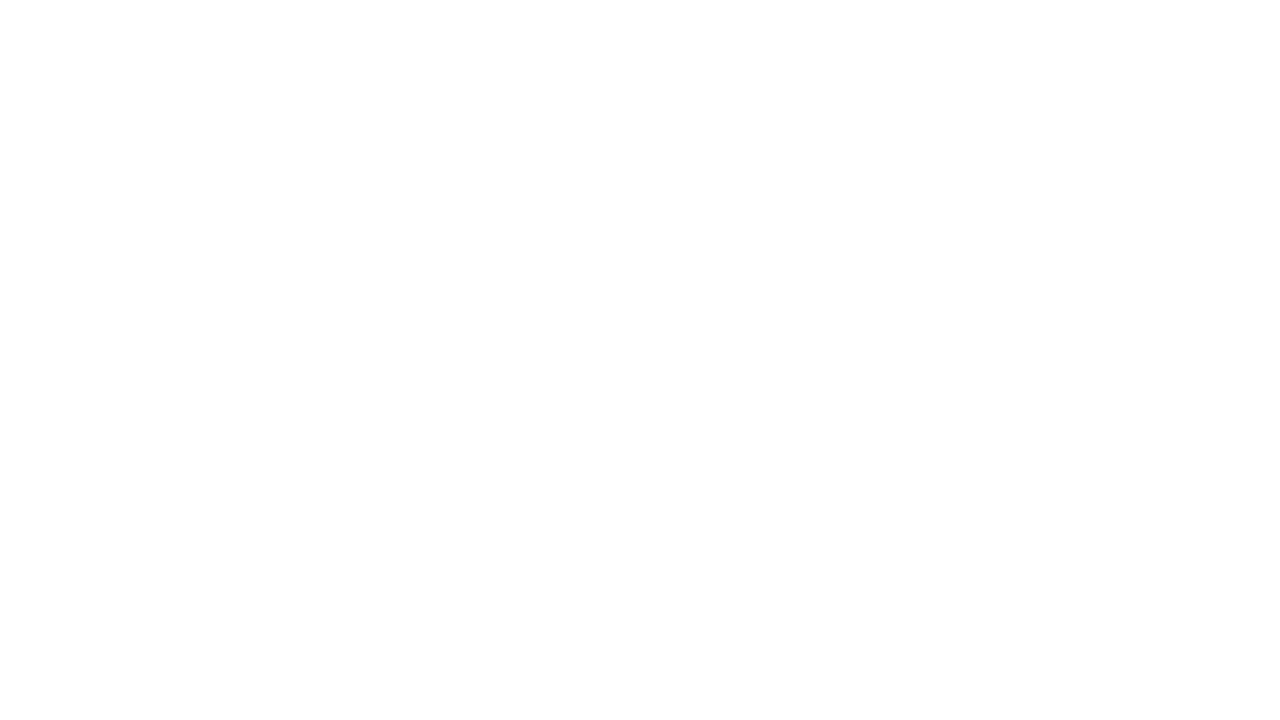

Verified API response status 200 for request 1, response time: 201ms
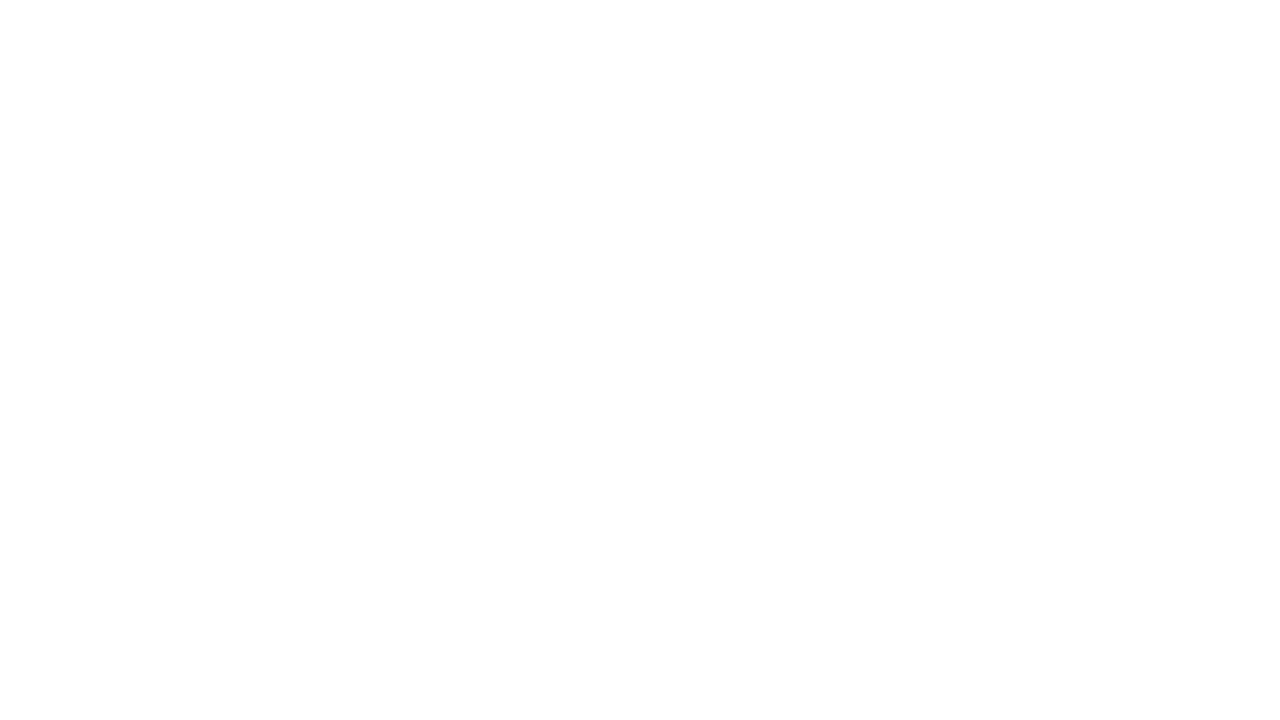

Made API request 2 to jsonplaceholder.typicode.com/posts/1
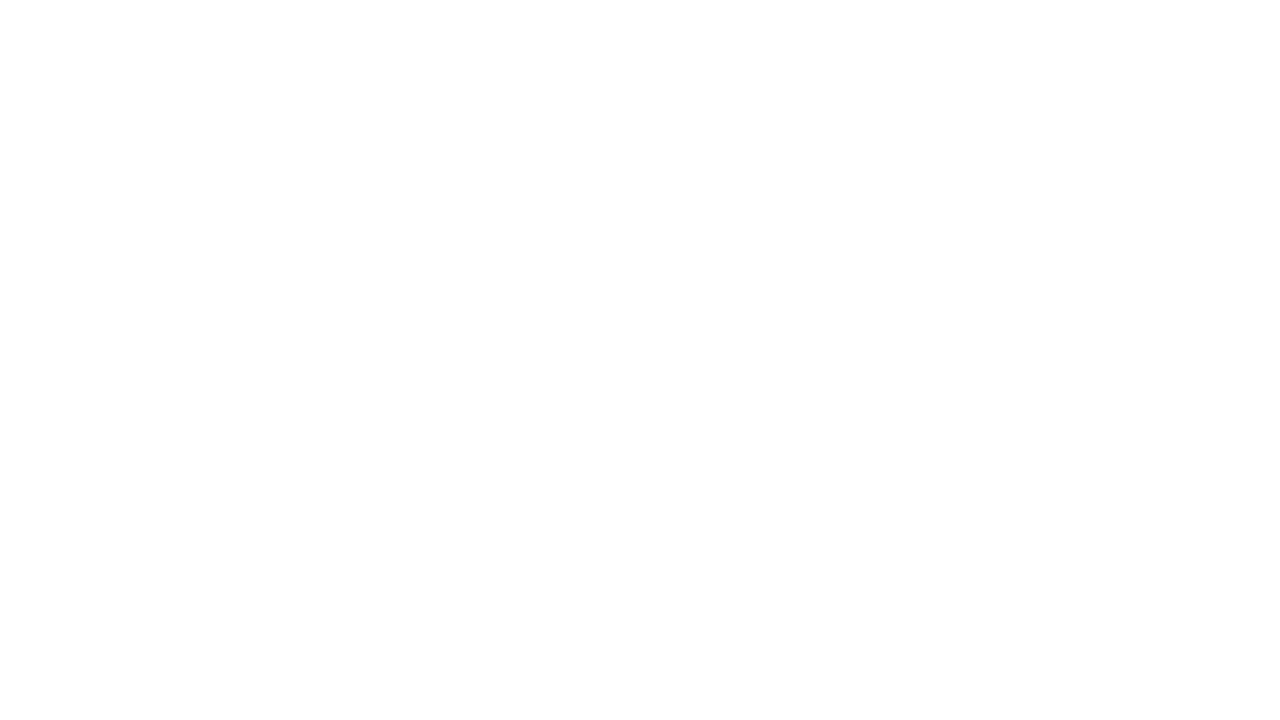

Verified API response status 200 for request 2, response time: 118ms
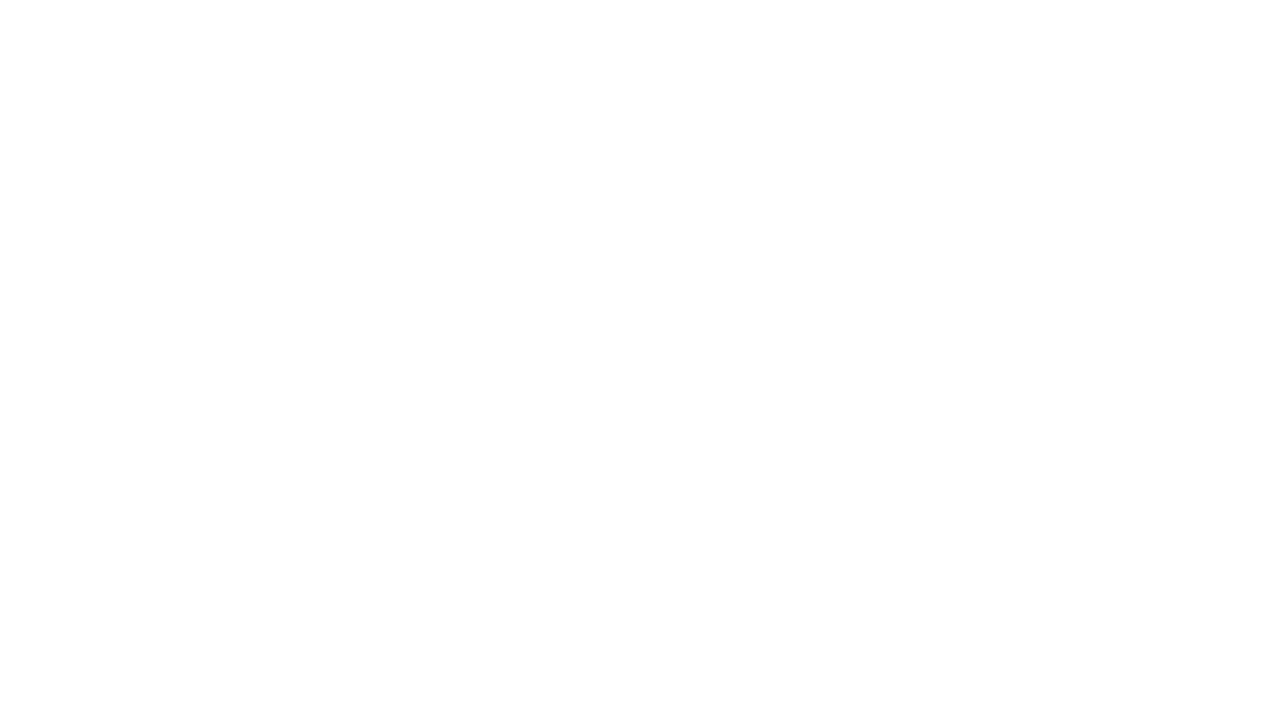

Made API request 3 to jsonplaceholder.typicode.com/posts/1
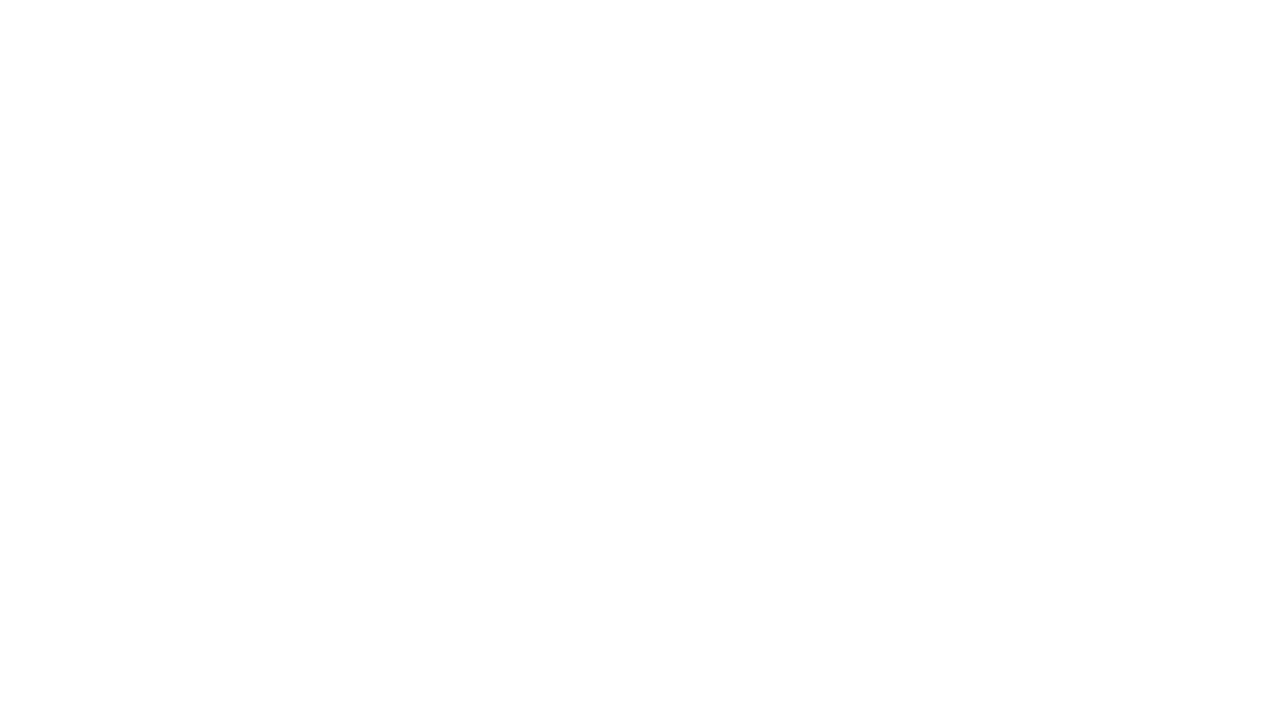

Verified API response status 200 for request 3, response time: 121ms
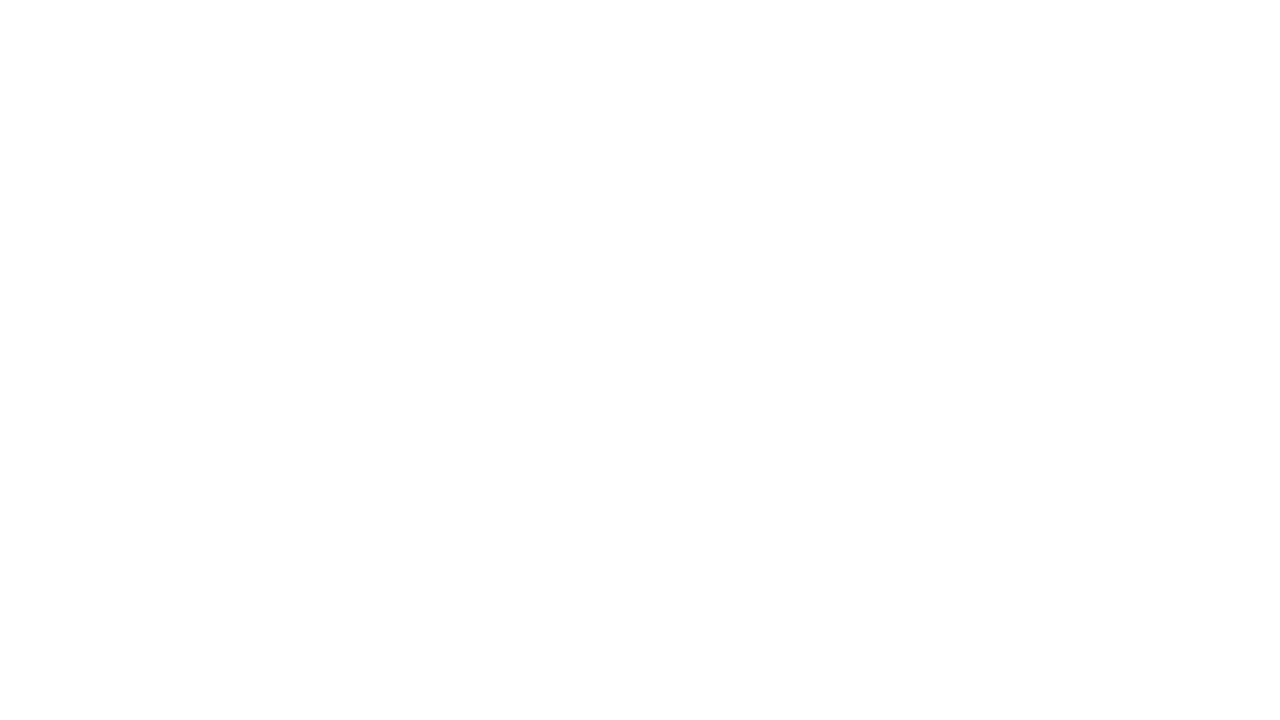

Made API request 4 to jsonplaceholder.typicode.com/posts/1
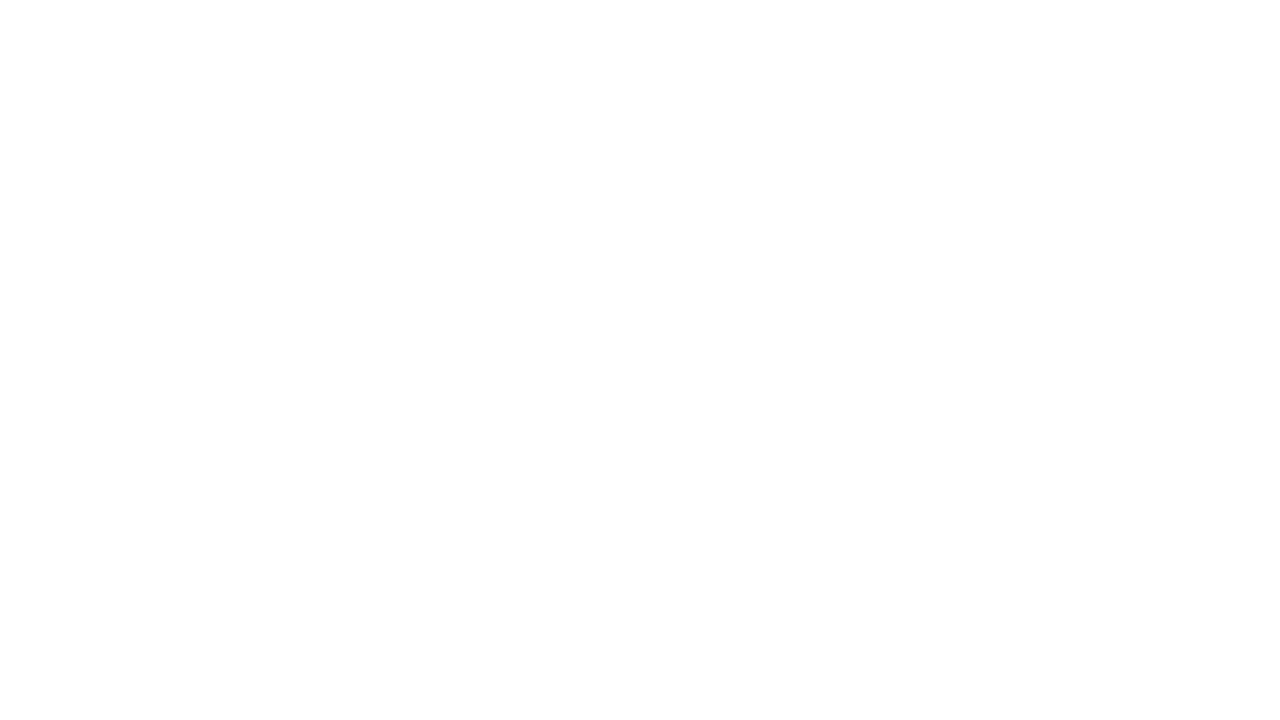

Verified API response status 200 for request 4, response time: 116ms
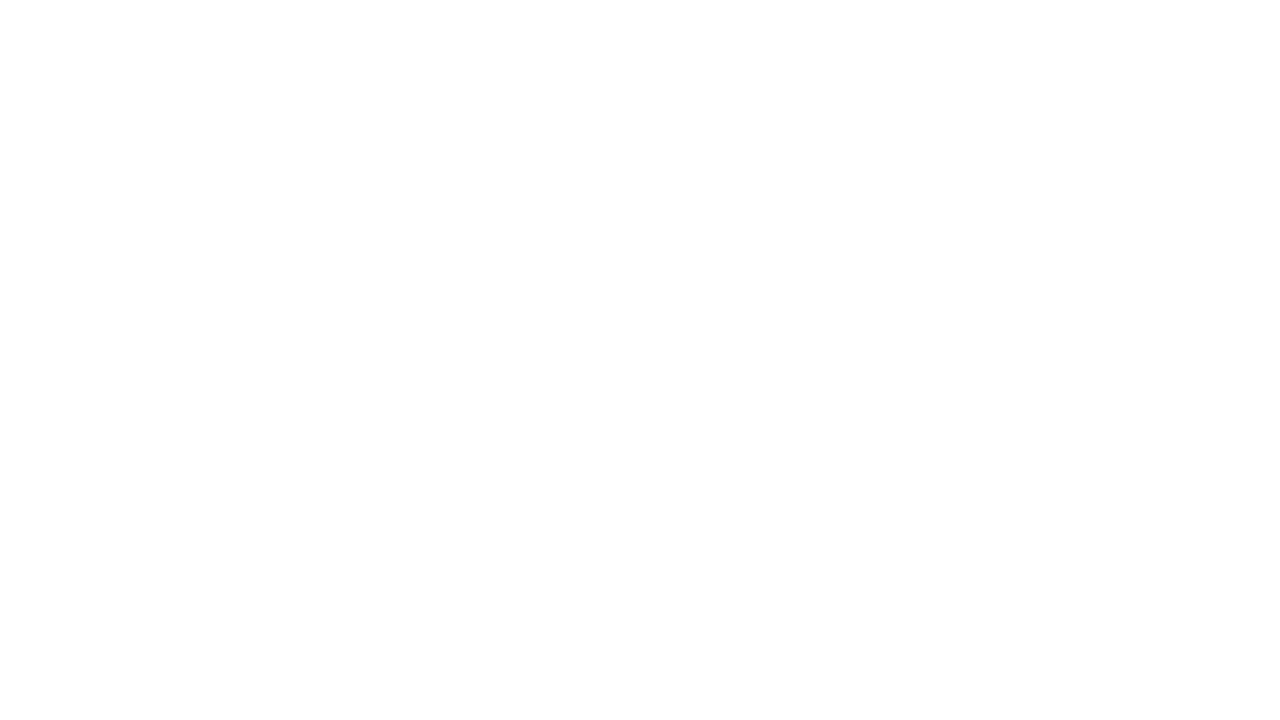

Made API request 5 to jsonplaceholder.typicode.com/posts/1
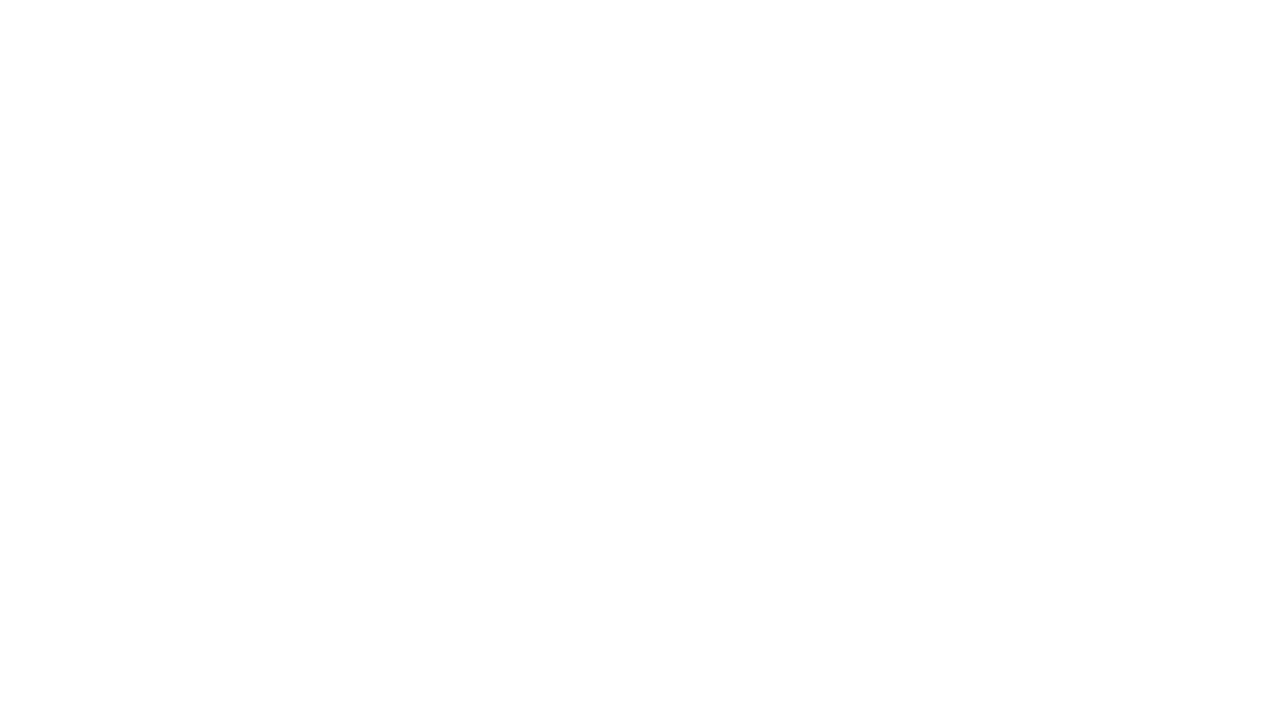

Verified API response status 200 for request 5, response time: 118ms
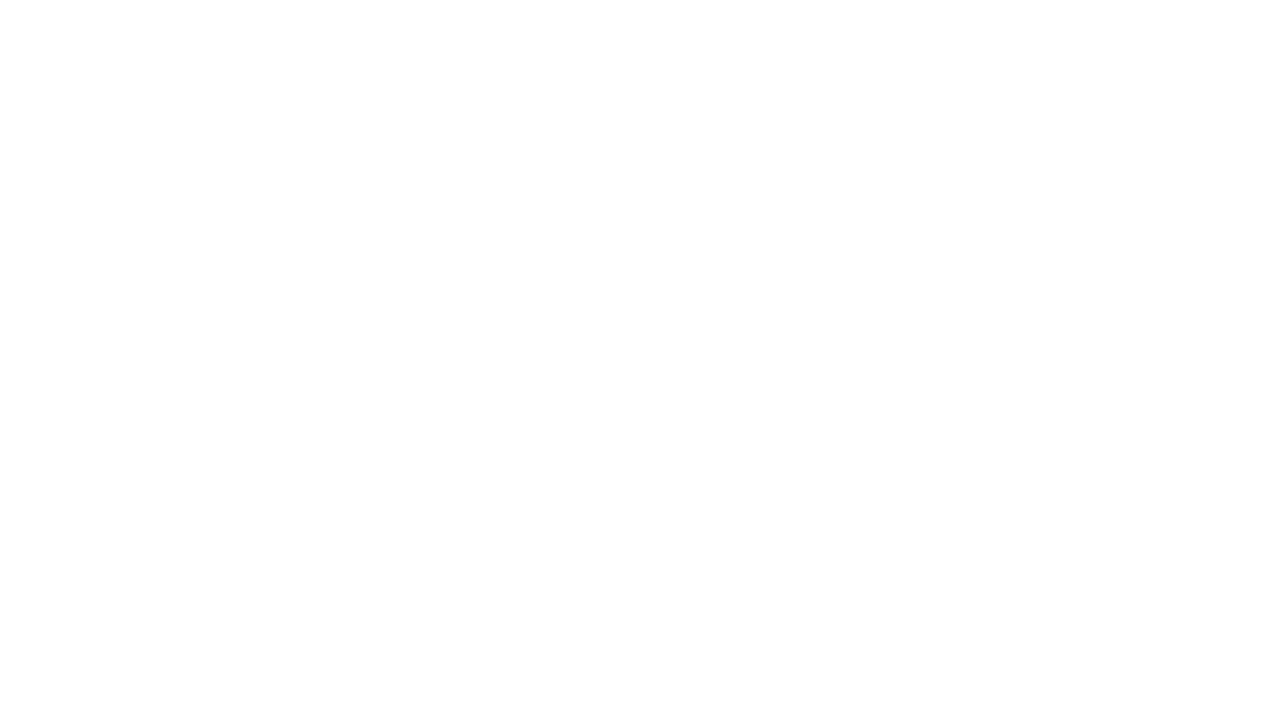

Made API request 6 to jsonplaceholder.typicode.com/posts/1
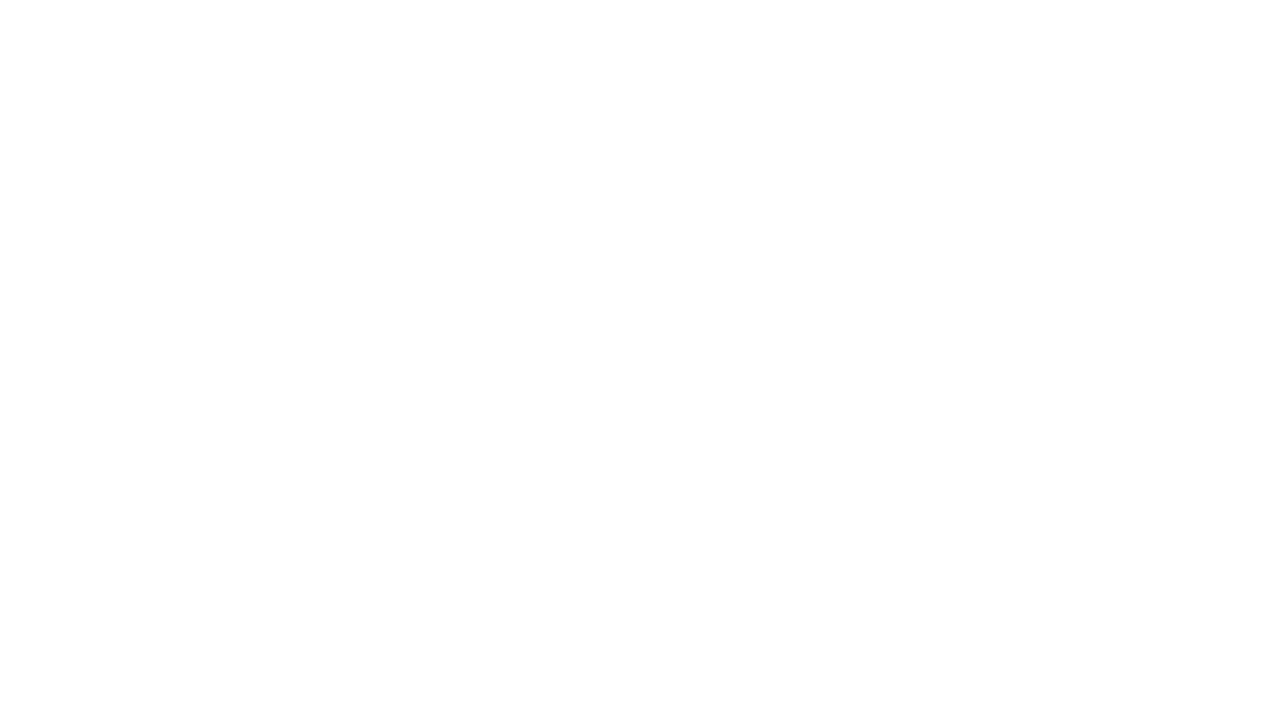

Verified API response status 200 for request 6, response time: 117ms
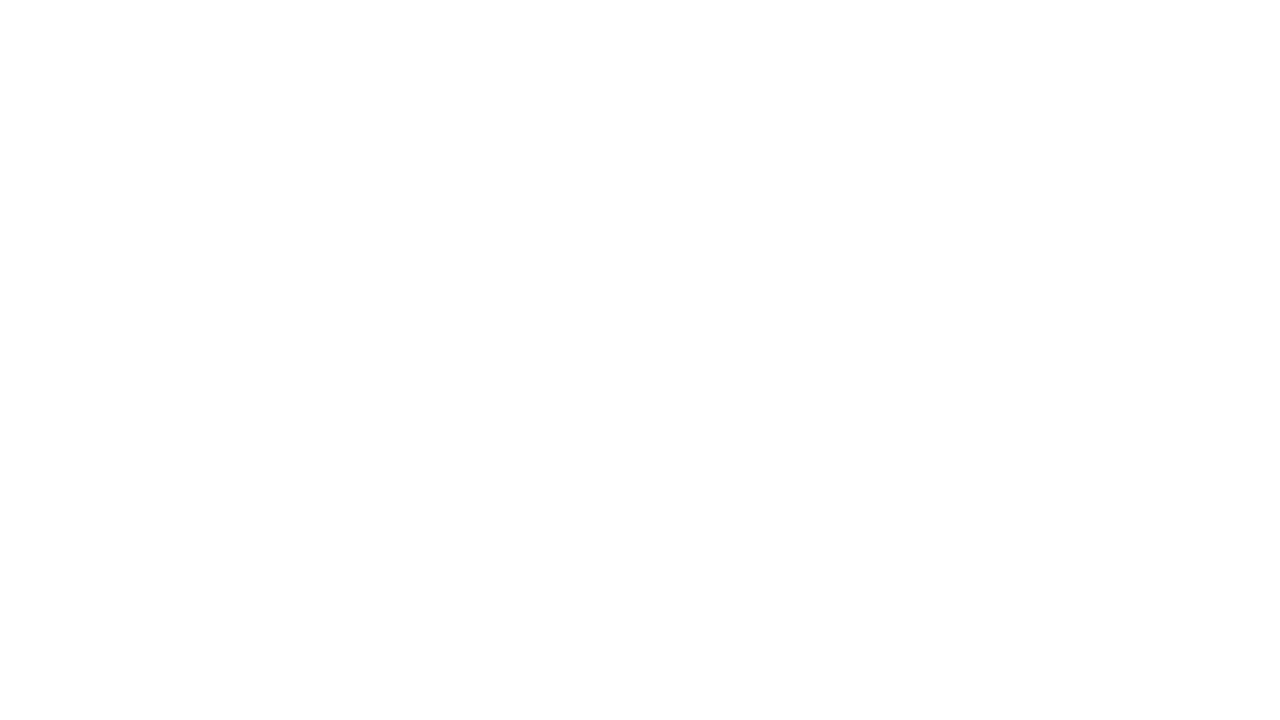

Made API request 7 to jsonplaceholder.typicode.com/posts/1
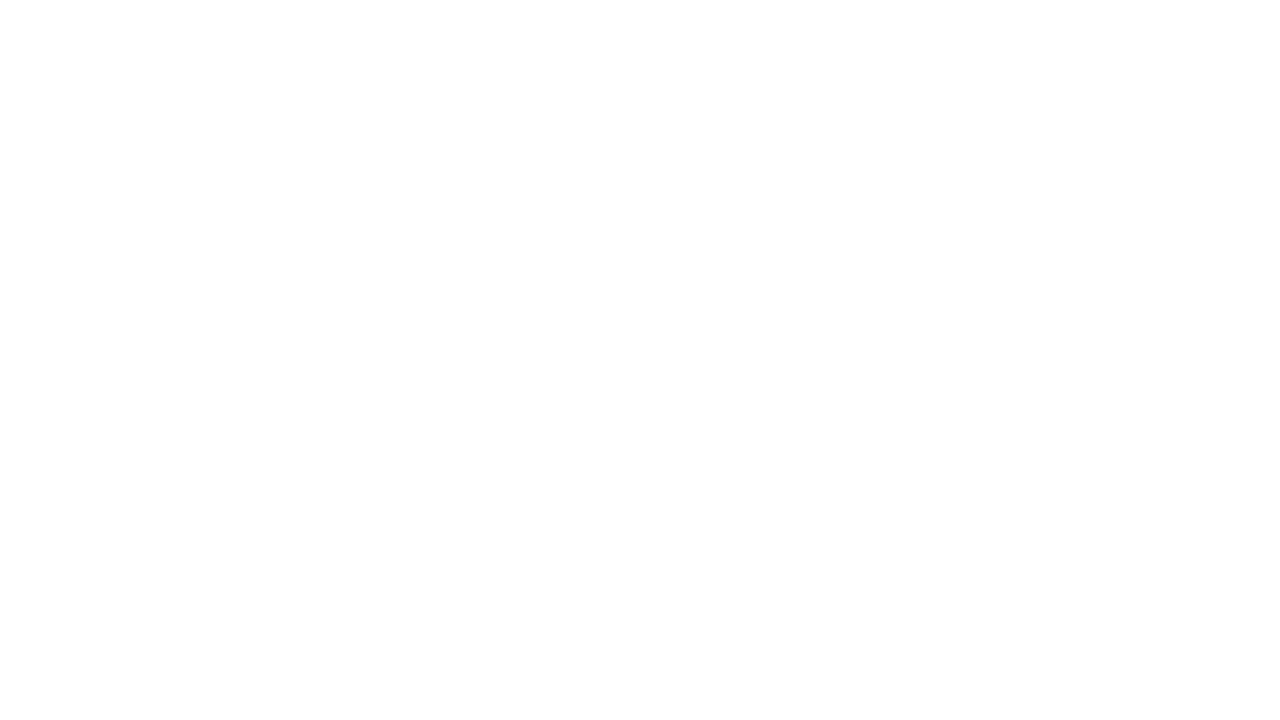

Verified API response status 200 for request 7, response time: 116ms
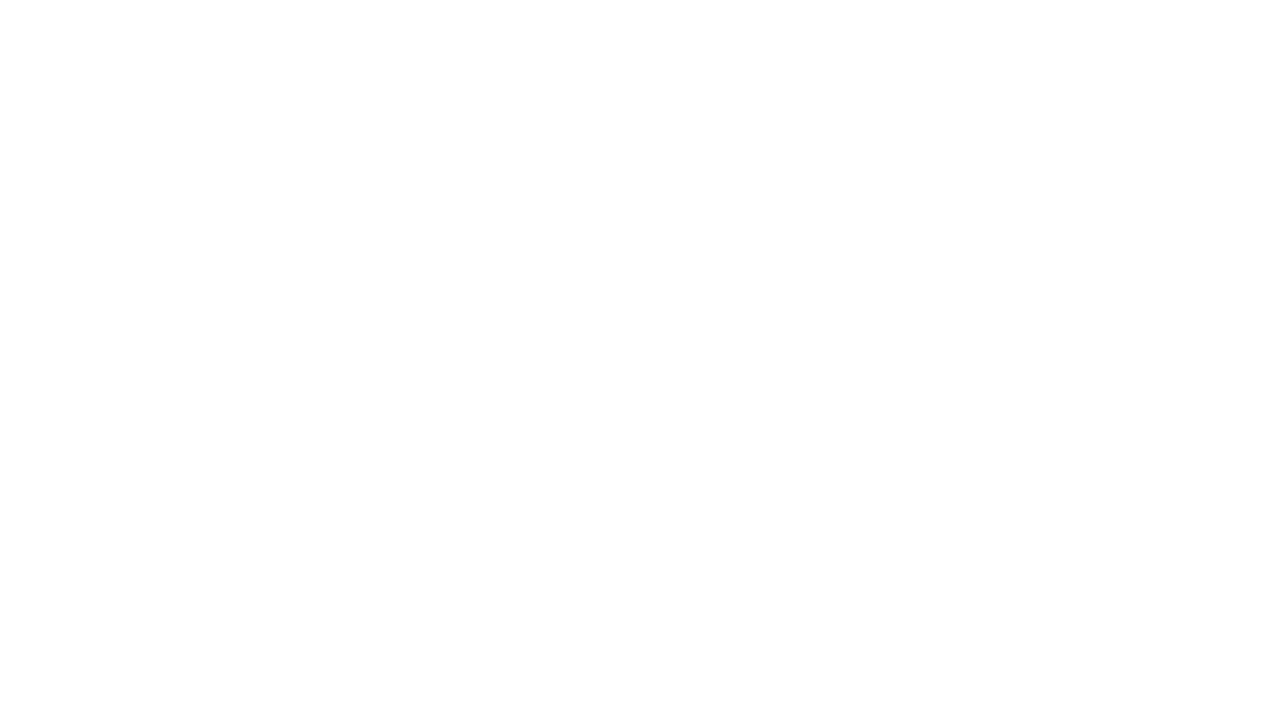

Made API request 8 to jsonplaceholder.typicode.com/posts/1
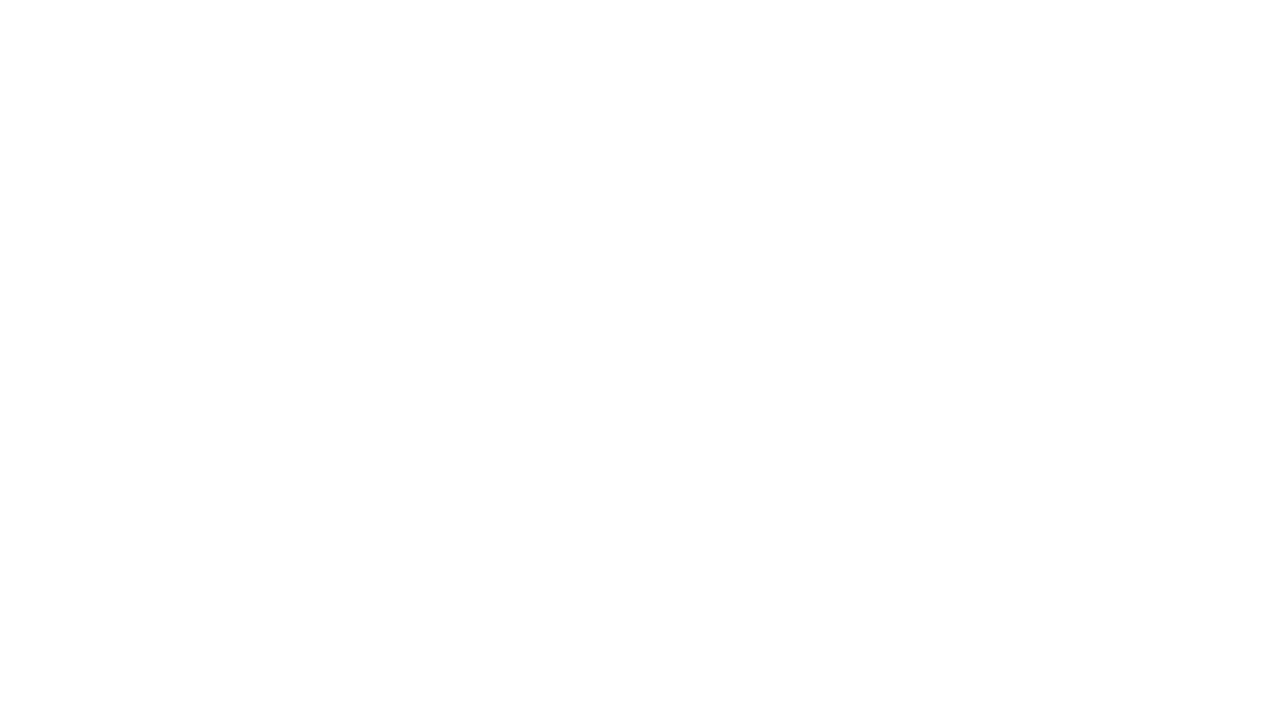

Verified API response status 200 for request 8, response time: 117ms
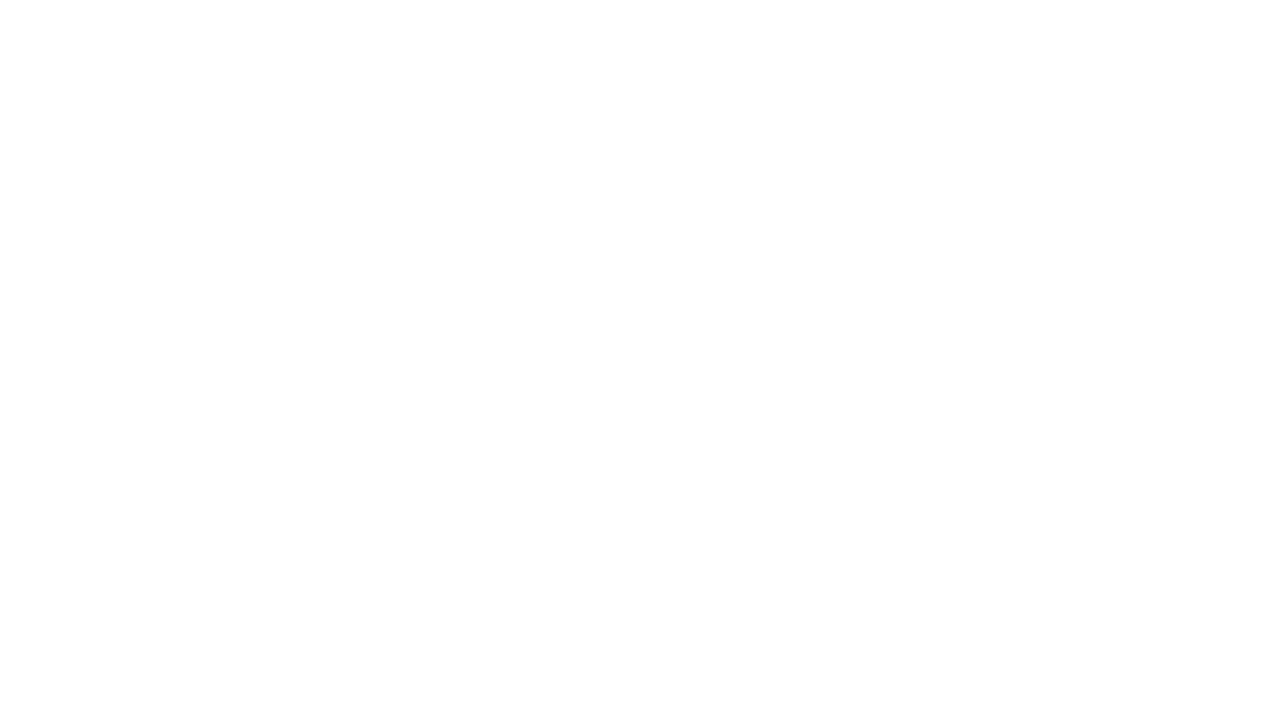

Made API request 9 to jsonplaceholder.typicode.com/posts/1
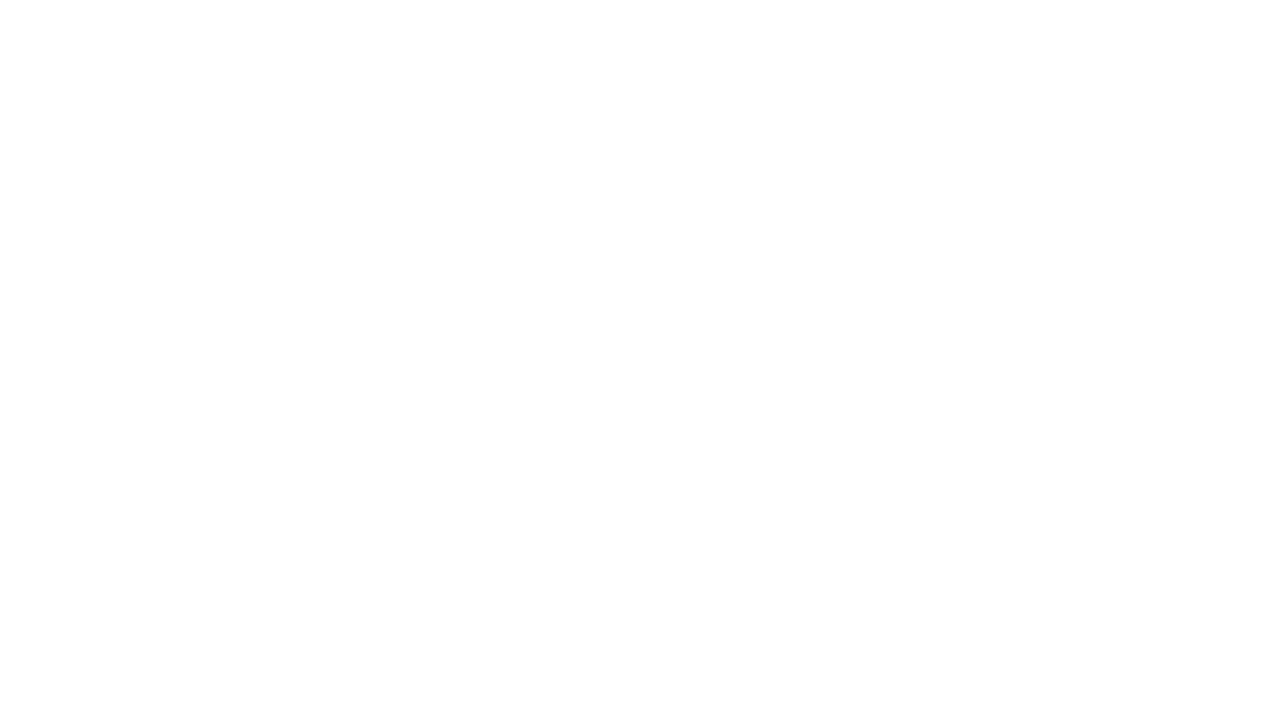

Verified API response status 200 for request 9, response time: 115ms
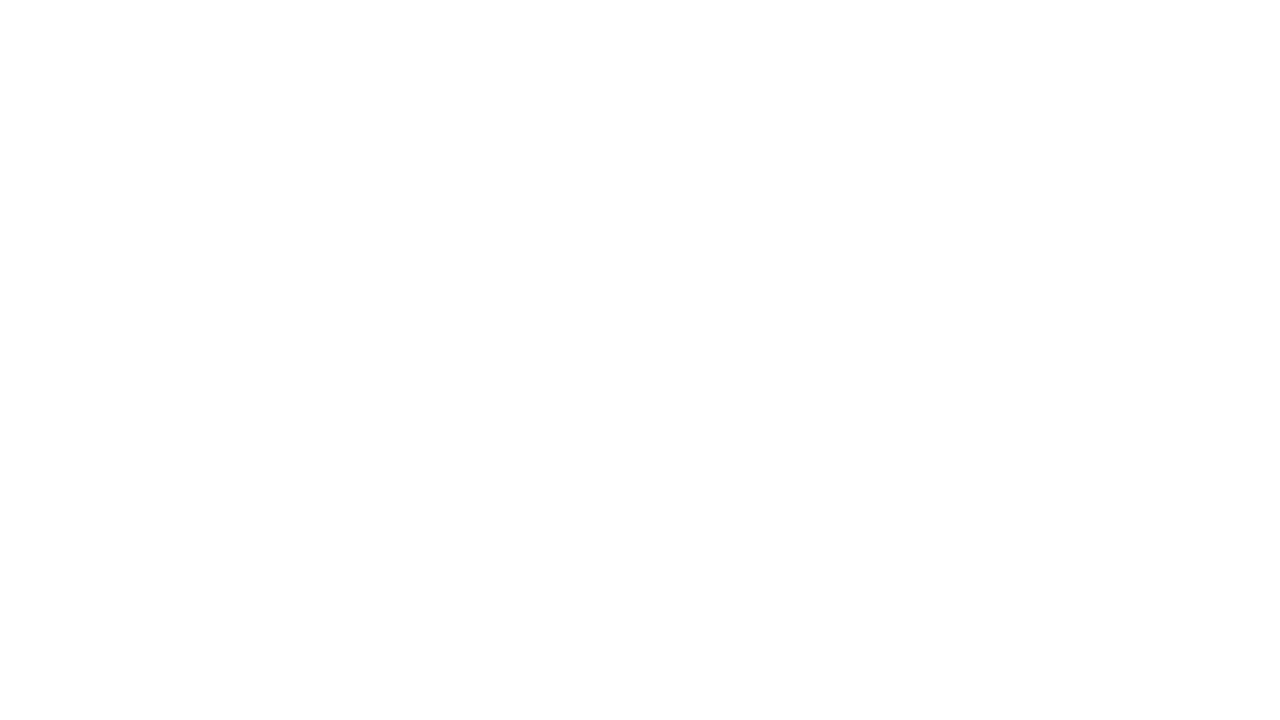

Made API request 10 to jsonplaceholder.typicode.com/posts/1
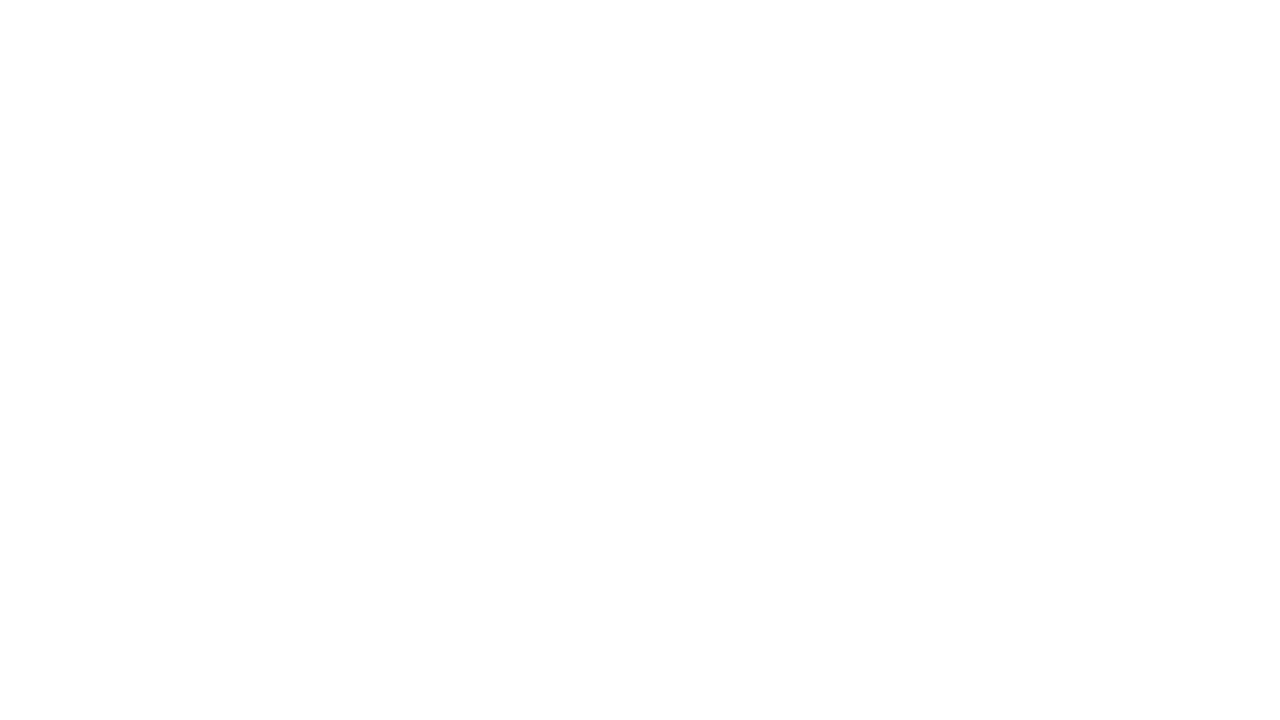

Verified API response status 200 for request 10, response time: 118ms
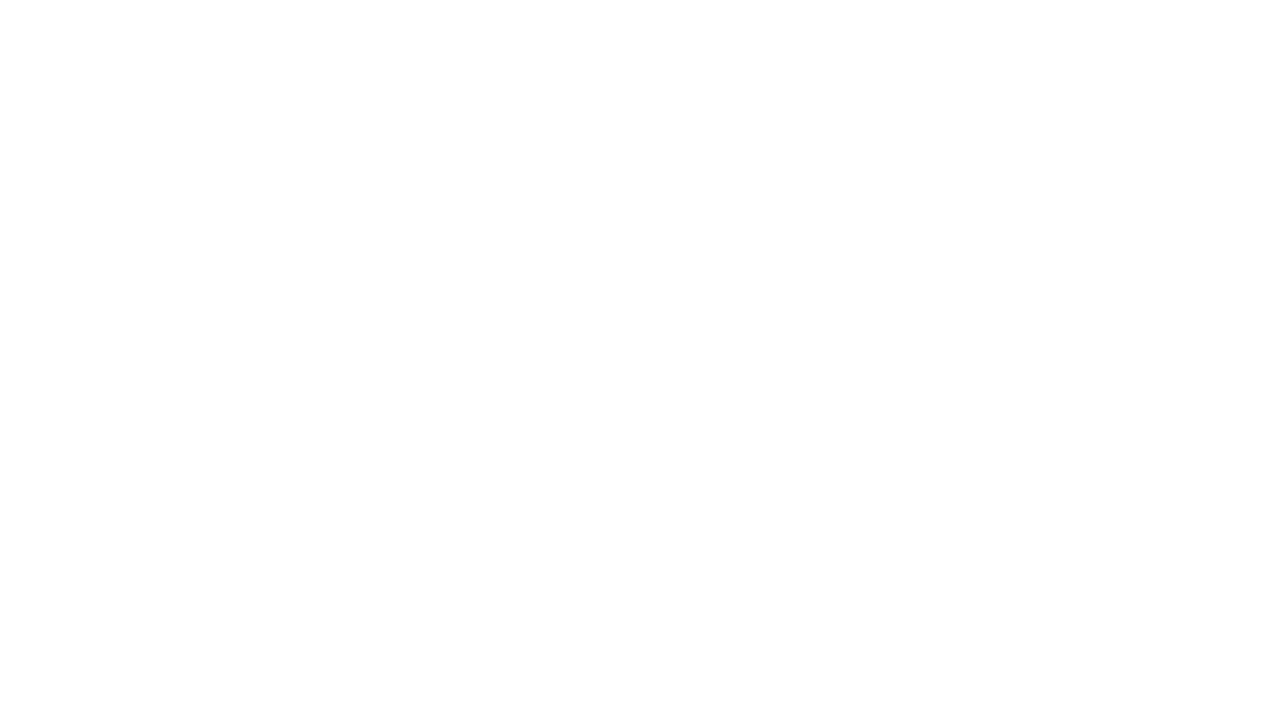

Verified average response time 125.69ms is under 1000ms
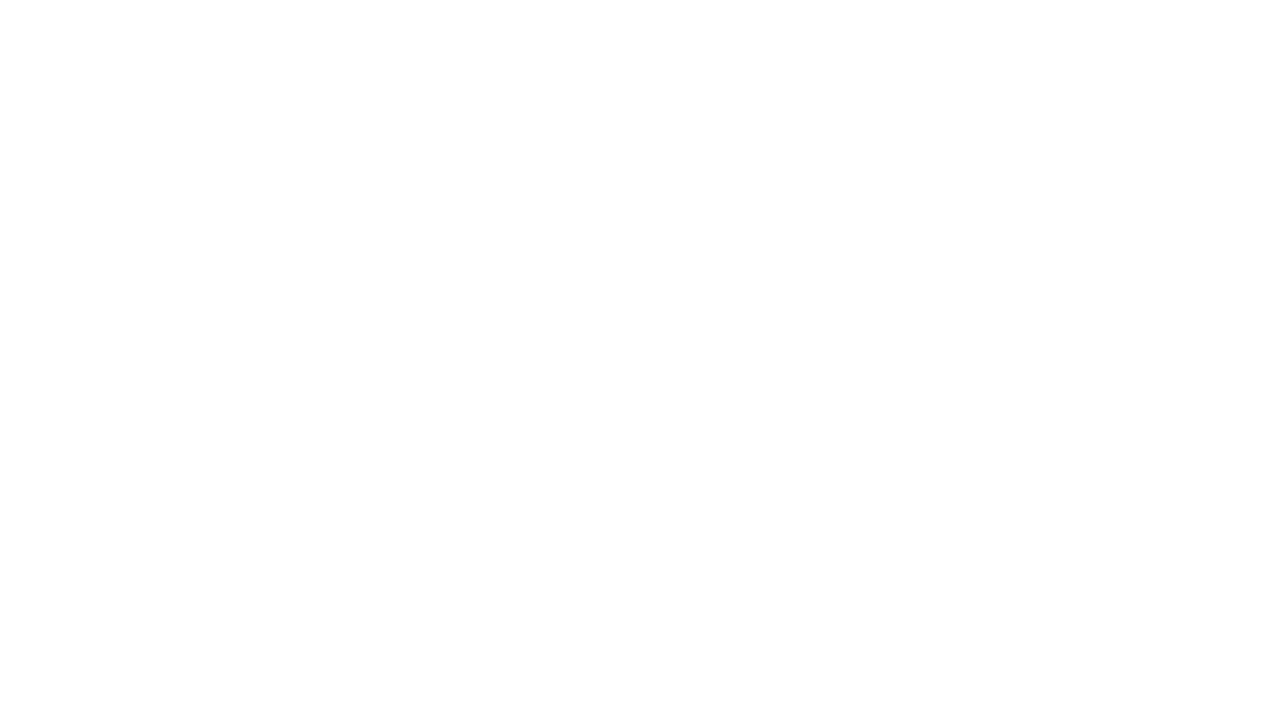

Verified maximum response time 201ms is under 2000ms
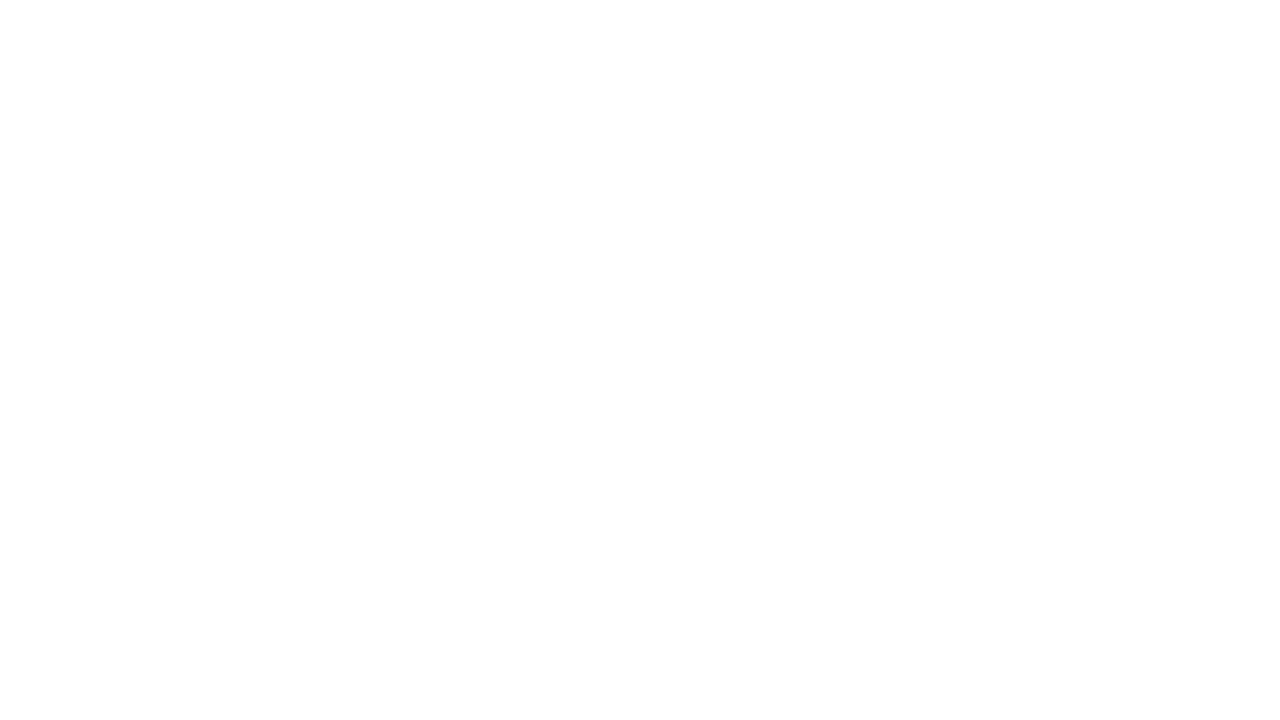

API performance test completed successfully - all metrics within acceptable limits
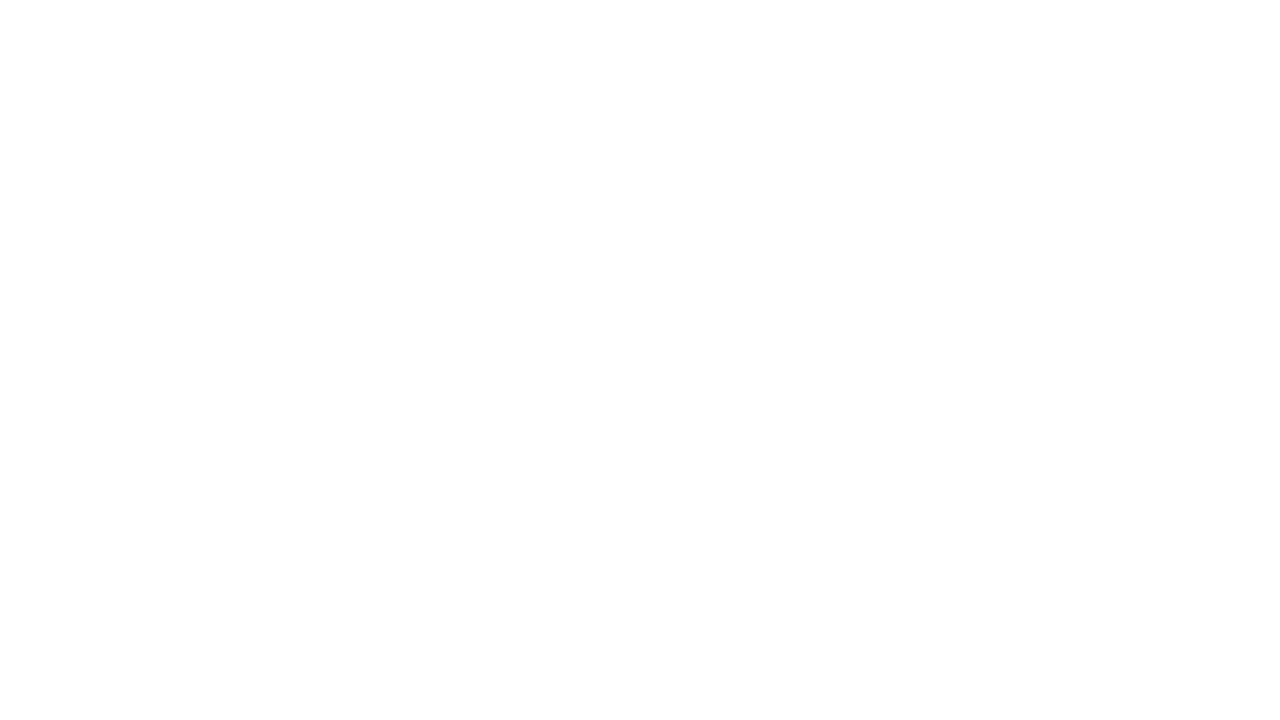

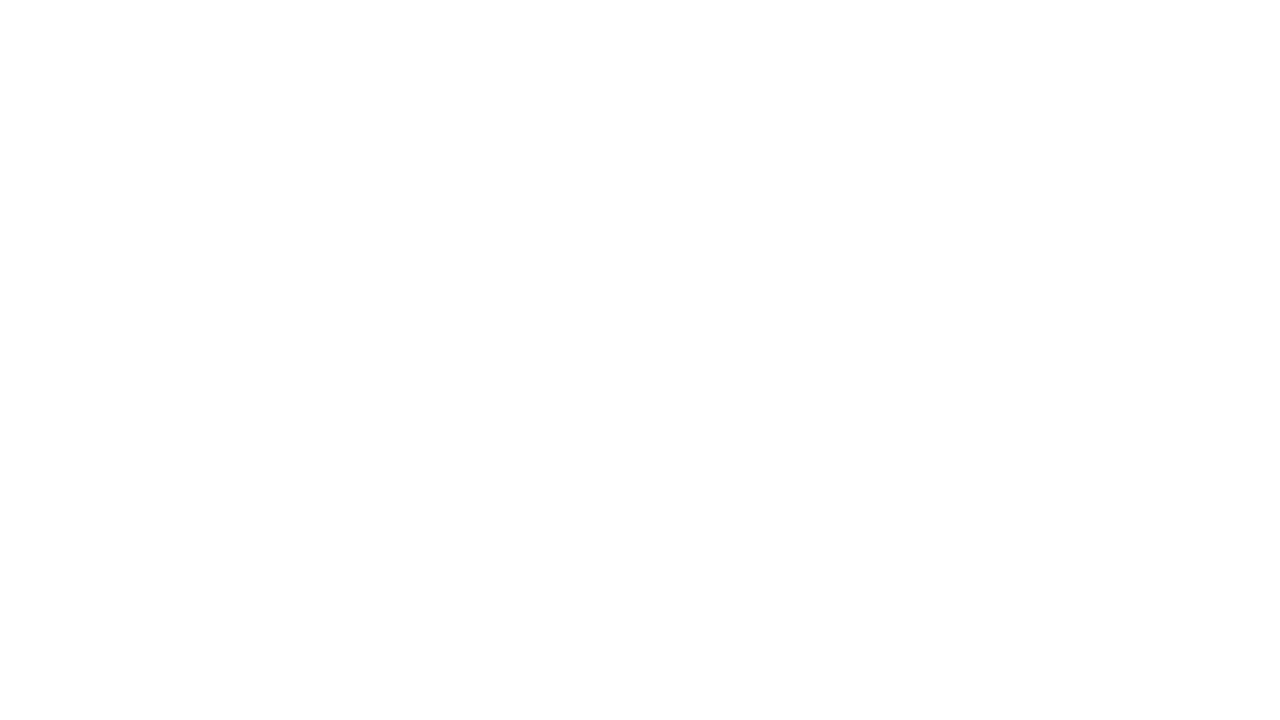